Tests frames handling by filling input fields in multiple frames including nested frames

Starting URL: https://ui.vision/demo/webtest/frames/

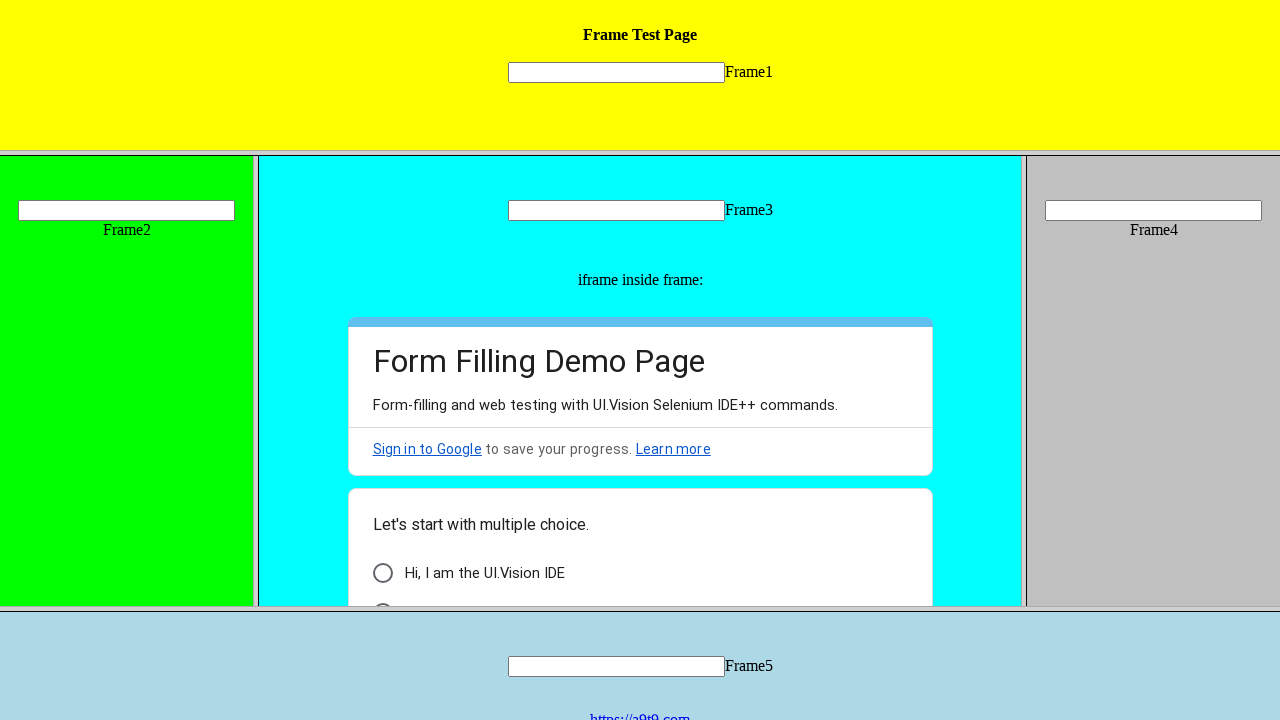

Filled input field in frame 1 with 'Moin' on xpath=//frame[@src='frame_1.html'] >> internal:control=enter-frame >> input[name
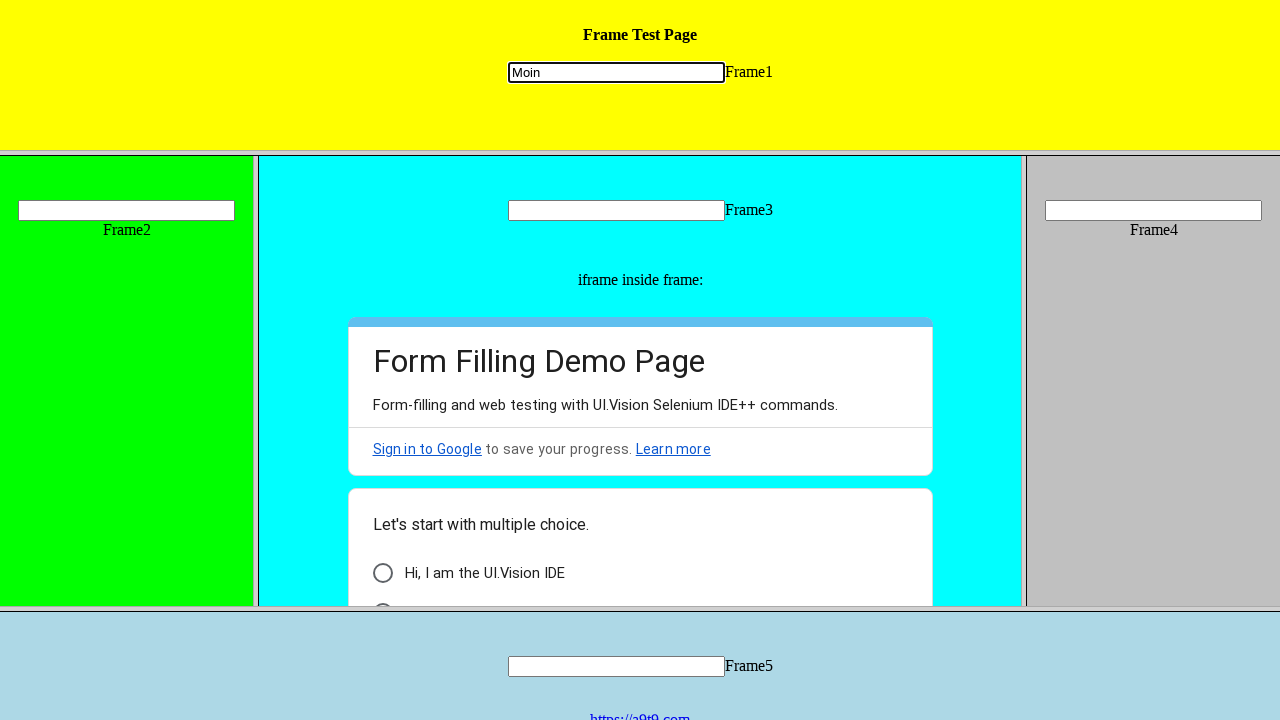

Filled input field in frame 2 with 'Moin' on xpath=//frame[@src='frame_2.html'] >> internal:control=enter-frame >> input[name
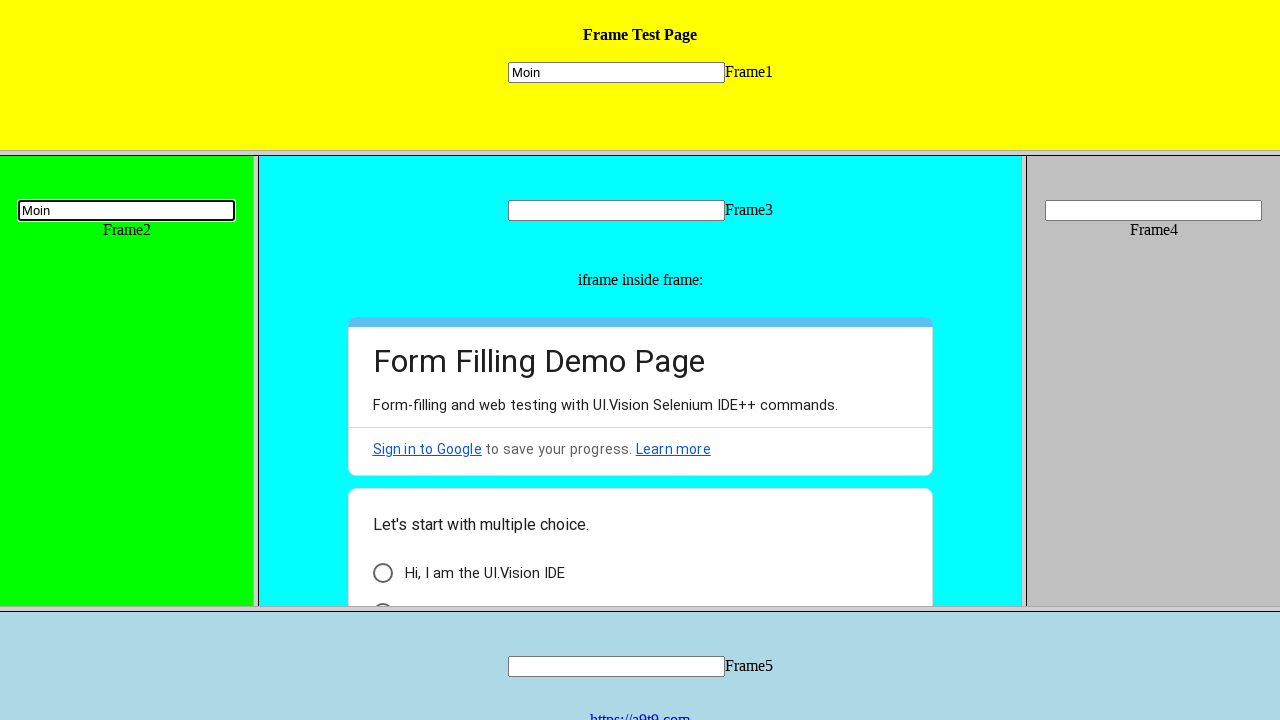

Focused on input field in frame 1 on xpath=//frame[@src='frame_1.html'] >> internal:control=enter-frame >> input[name
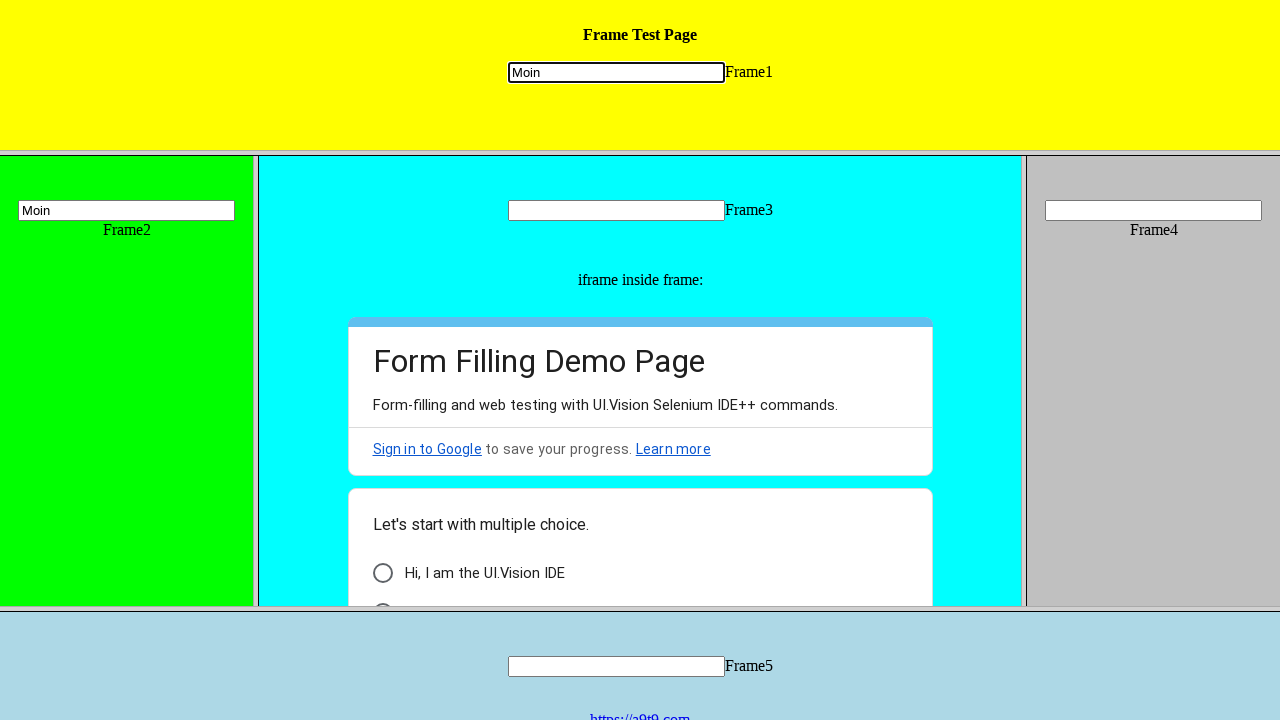

Filled input field in frame 4 with 'Mohammad' on xpath=//frame[@src='frame_4.html'] >> internal:control=enter-frame >> input[name
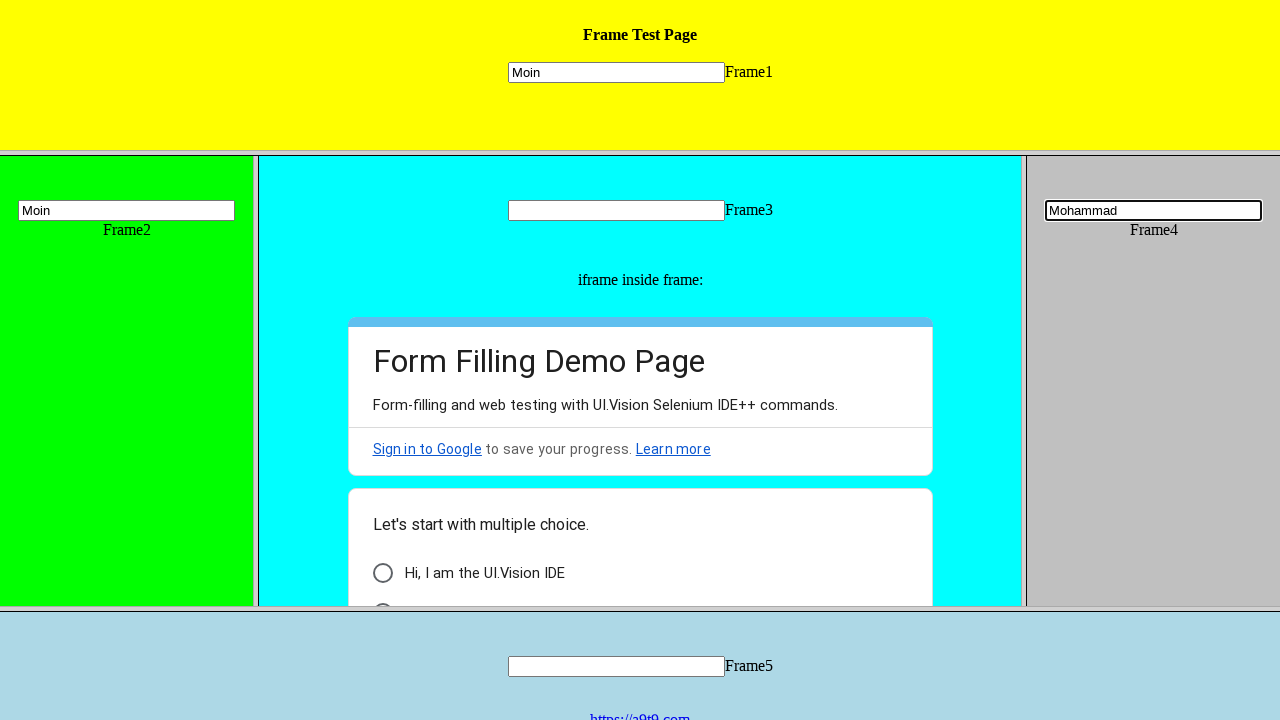

Waited 1 second for all actions to complete
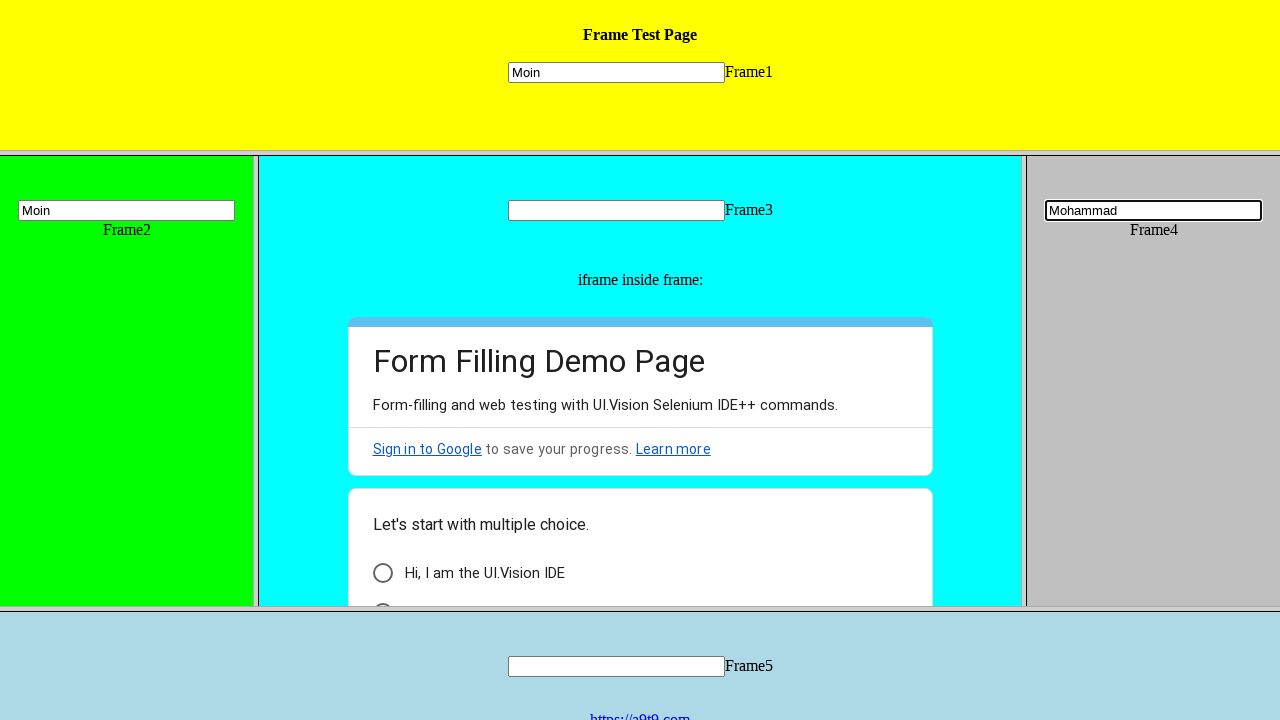

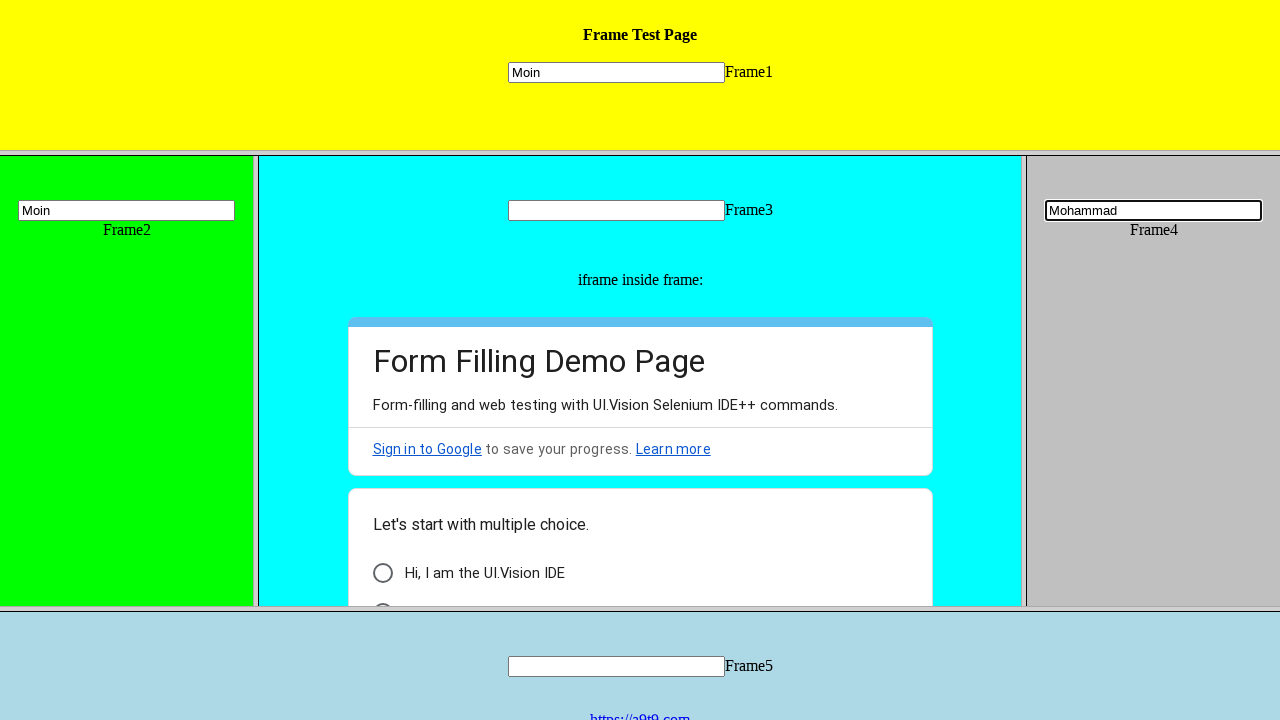